Tests multiple window handling by clicking a button to open several new browser windows, then iterating through and closing all child windows while preserving the main window.

Starting URL: https://demoqa.com/browser-windows

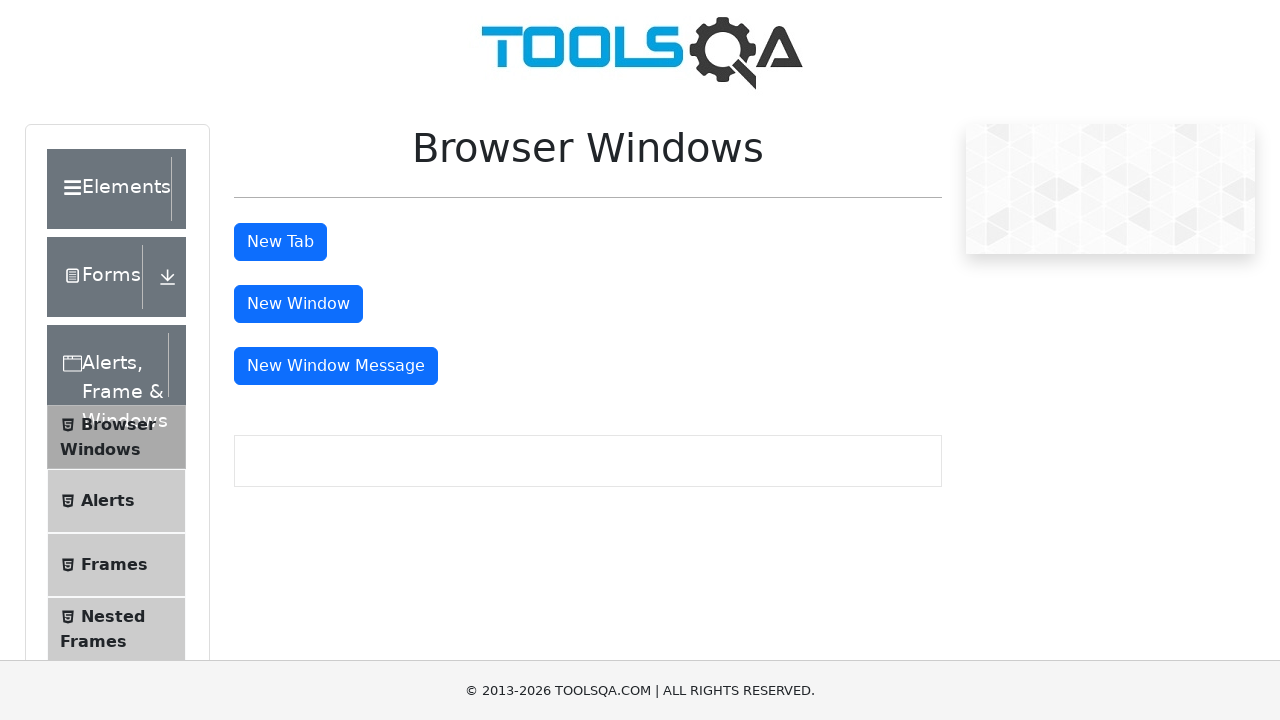

Clicked 'New Window' button (1st click) at (298, 304) on #windowButton
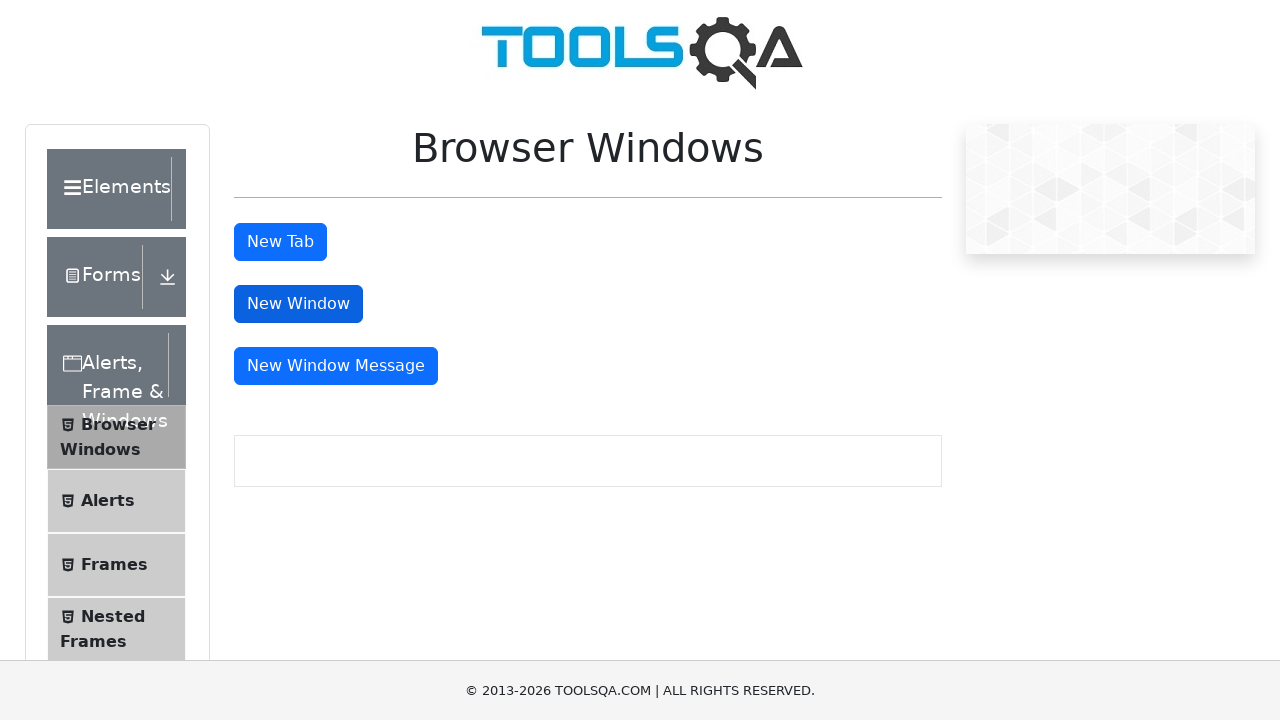

Clicked 'New Window' button (2nd click) at (298, 304) on #windowButton
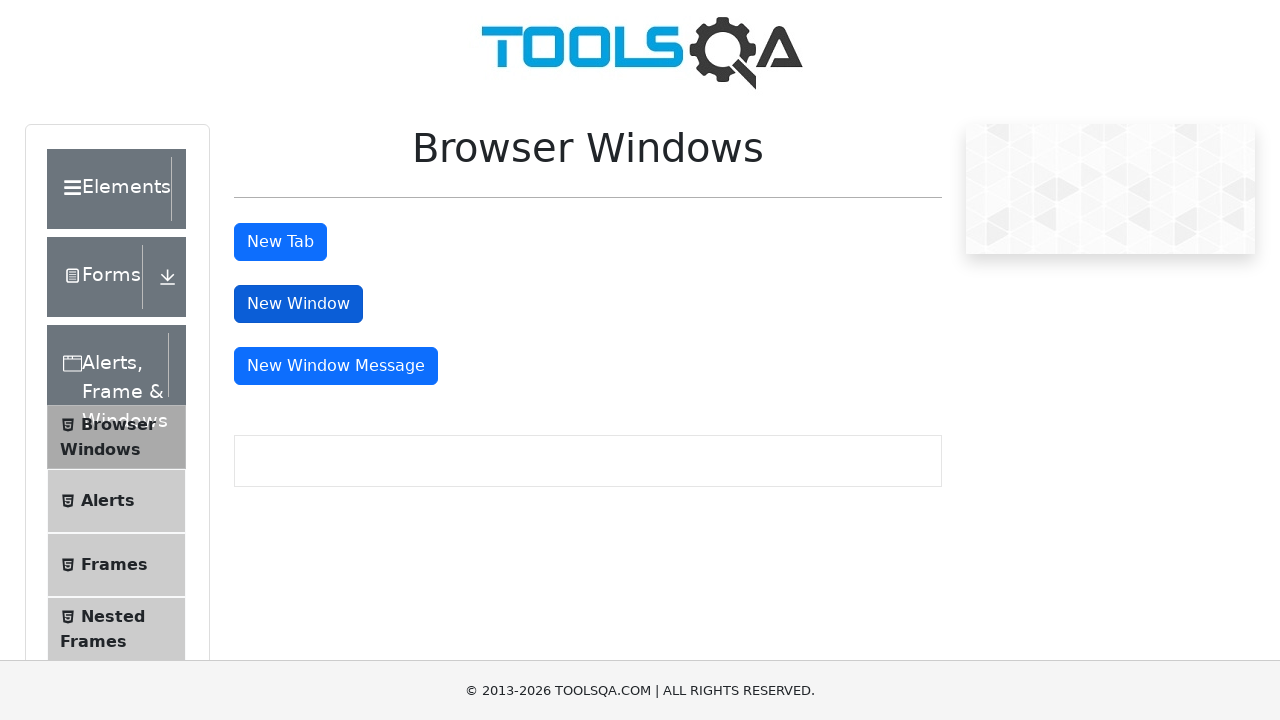

Clicked 'New Window' button (3rd click) at (298, 304) on #windowButton
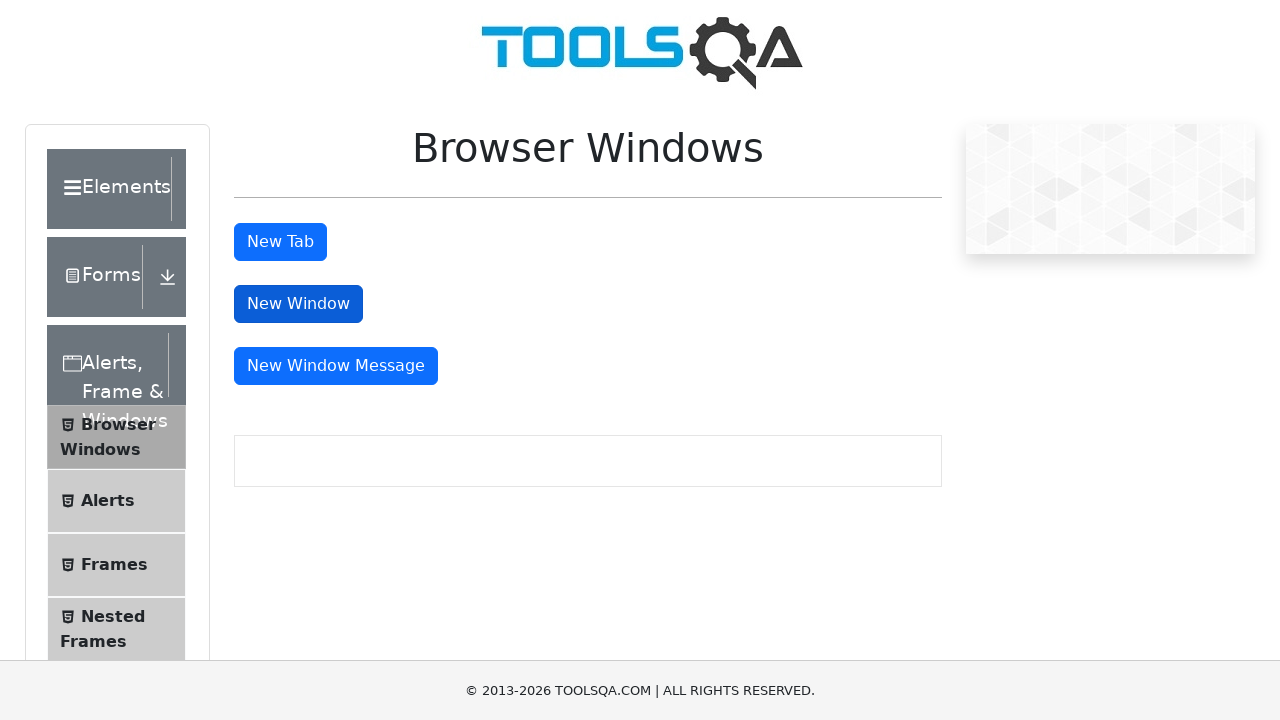

Clicked 'New Window' button (4th click) at (298, 304) on #windowButton
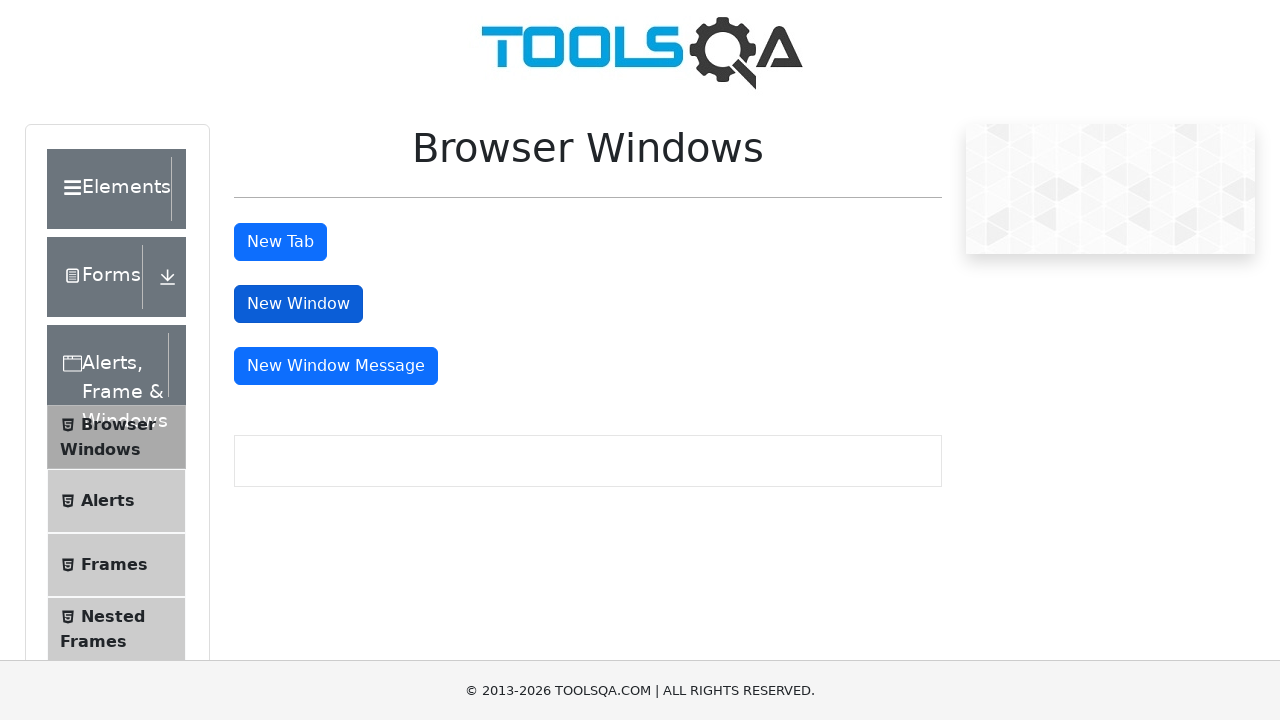

Waited for new windows to open
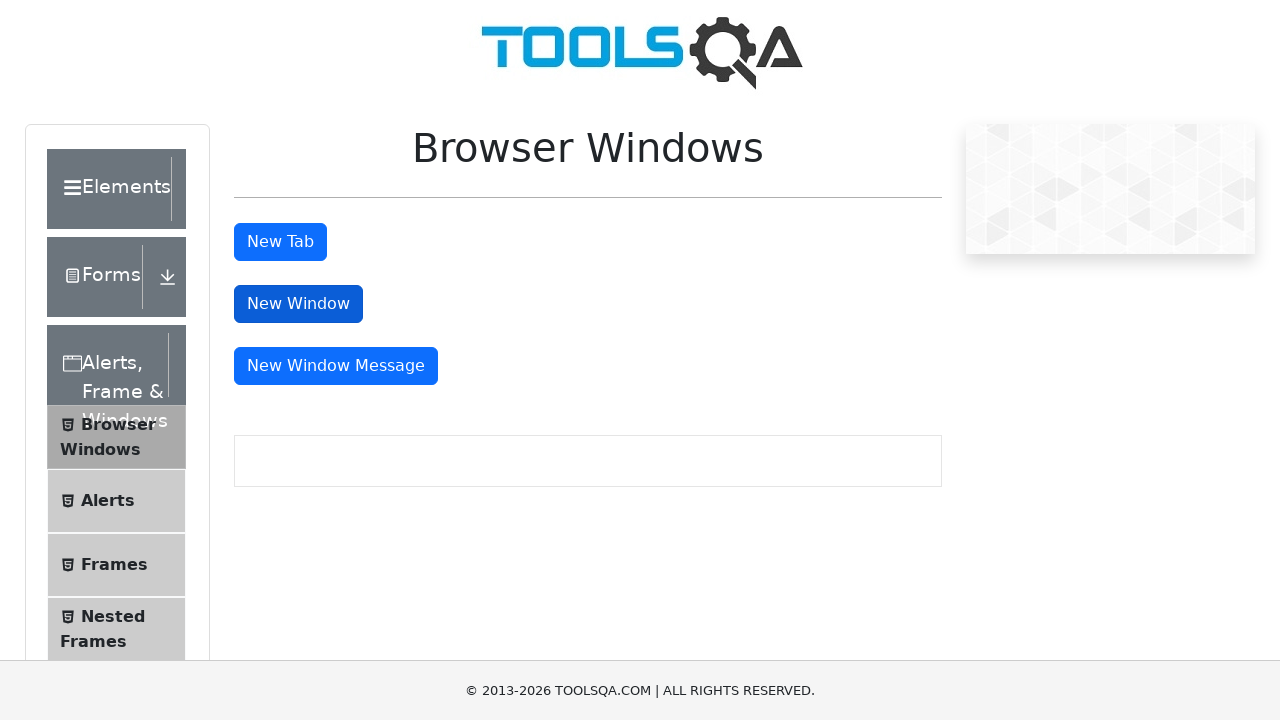

Stored main page reference
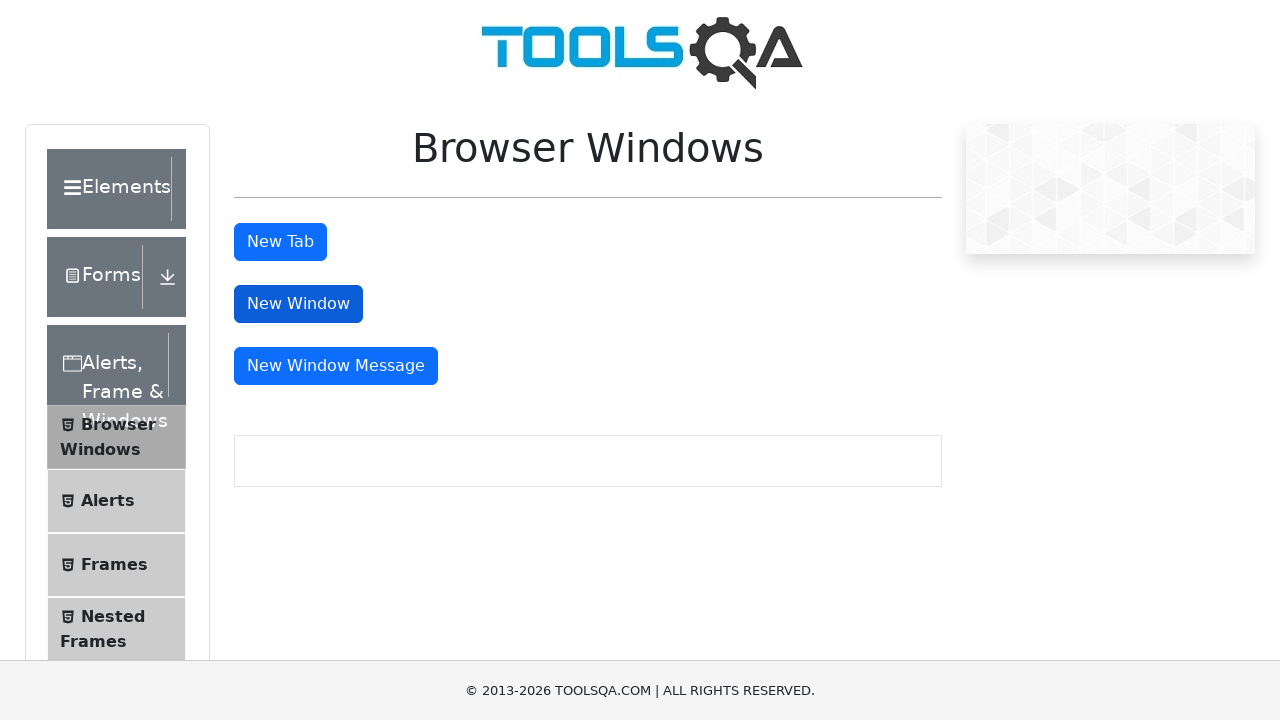

Retrieved all open pages from context
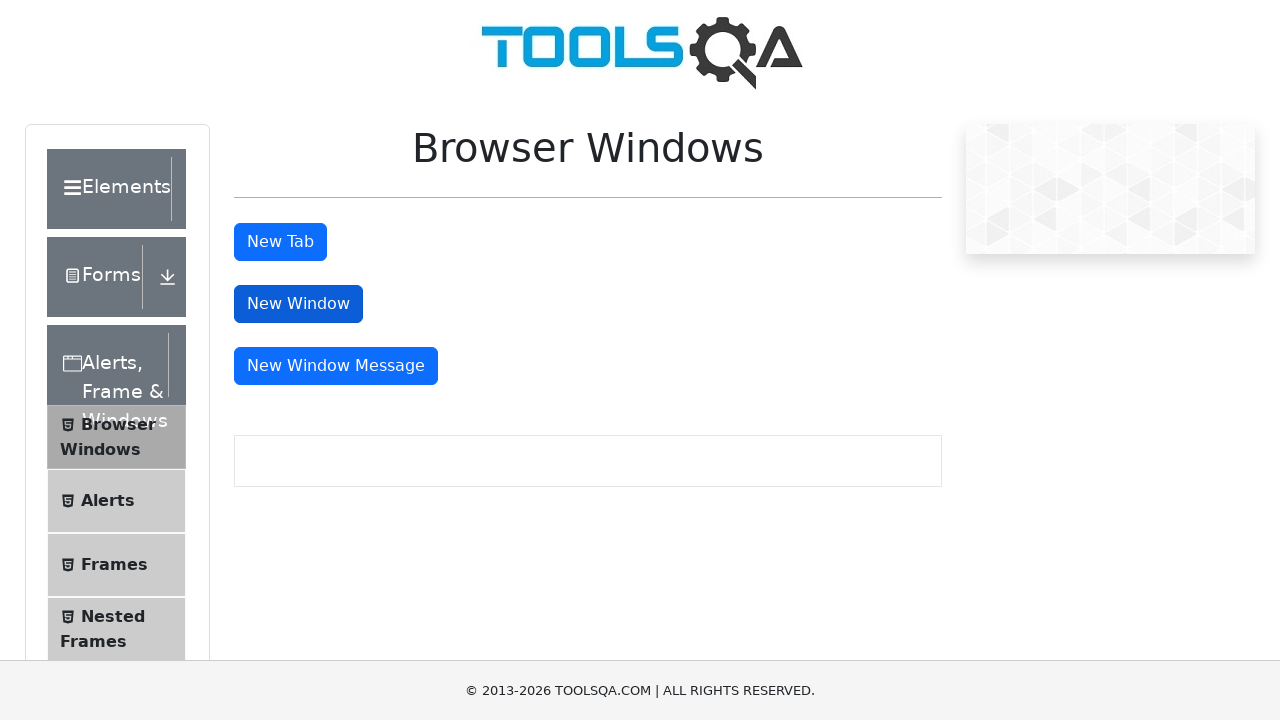

Waited for child window to be ready
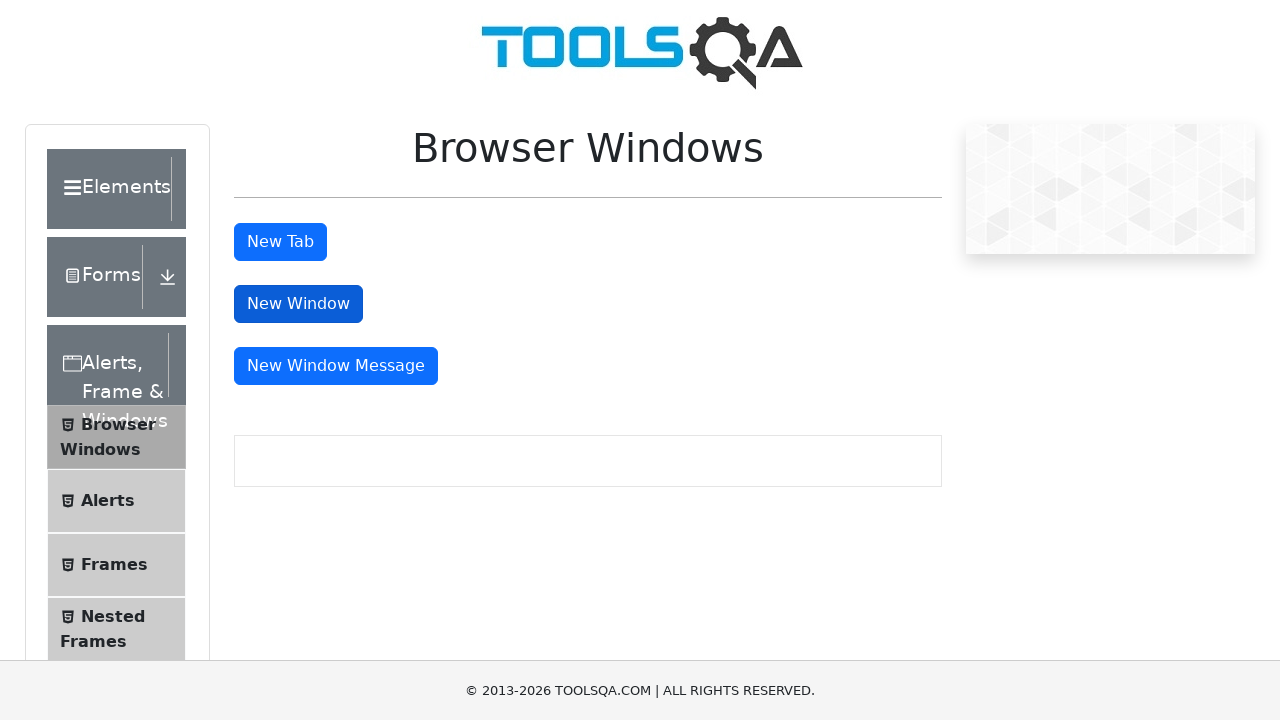

Closed a child window
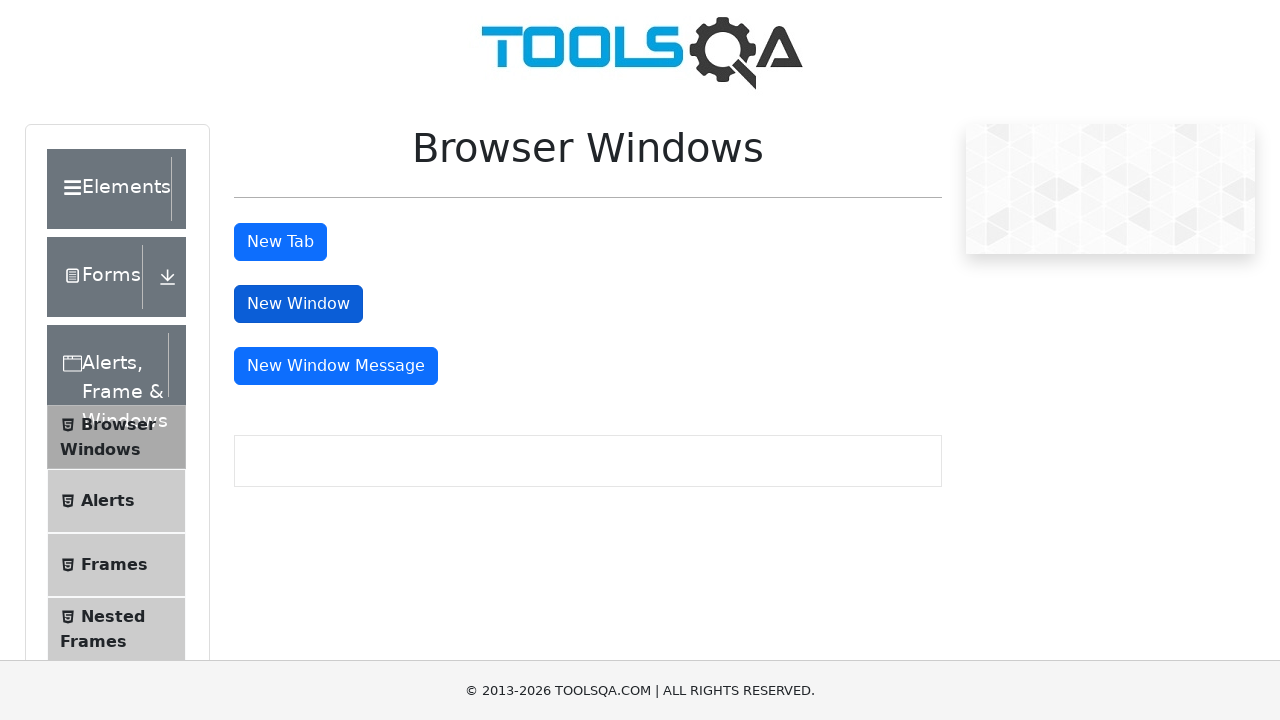

Waited for child window to be ready
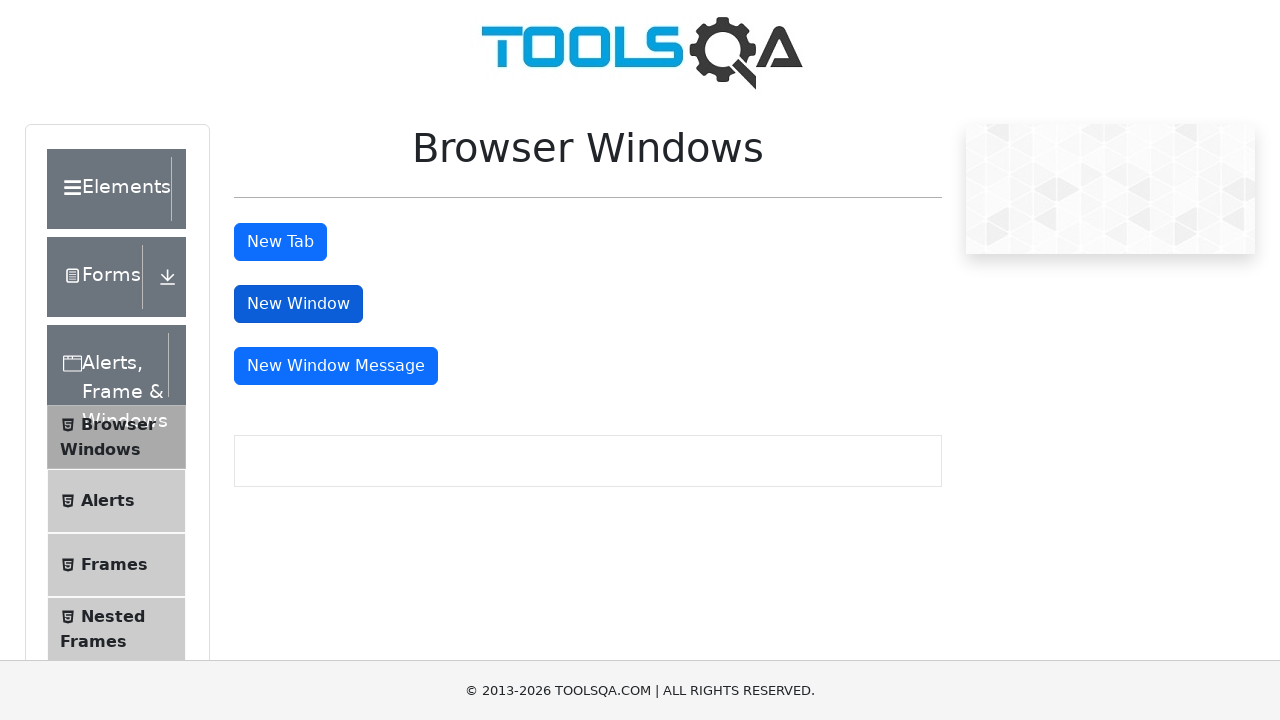

Closed a child window
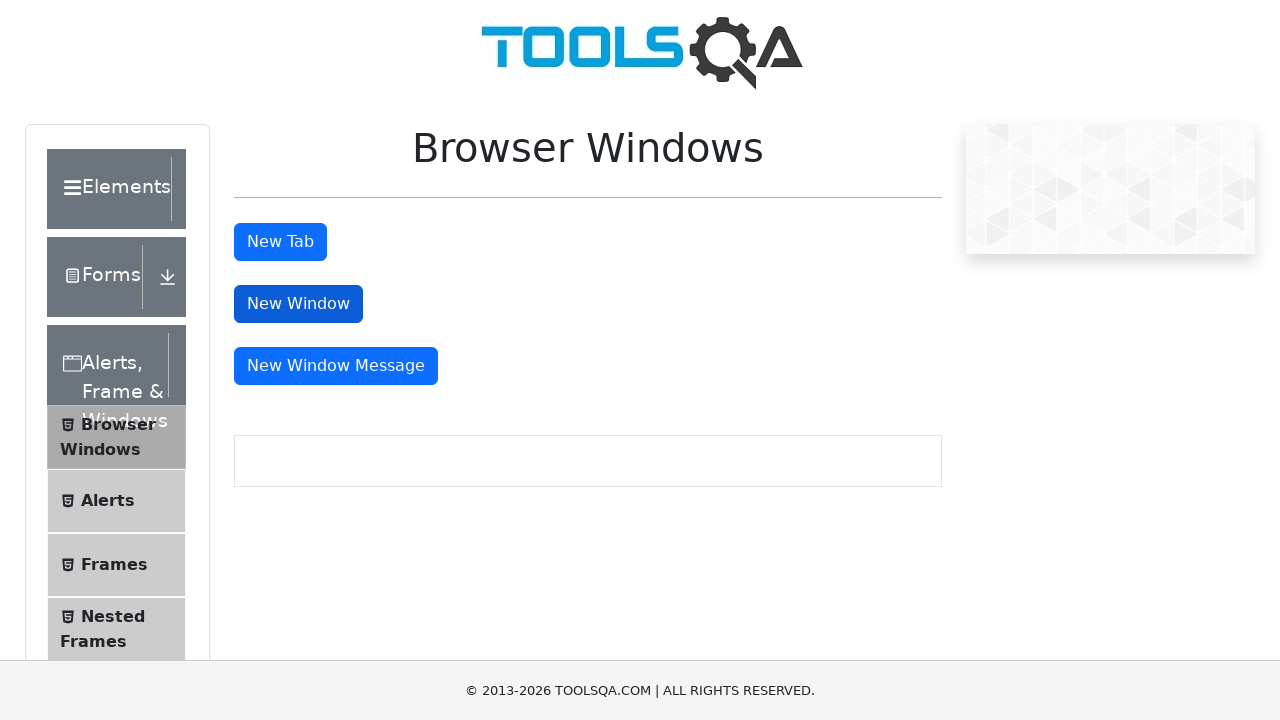

Waited for child window to be ready
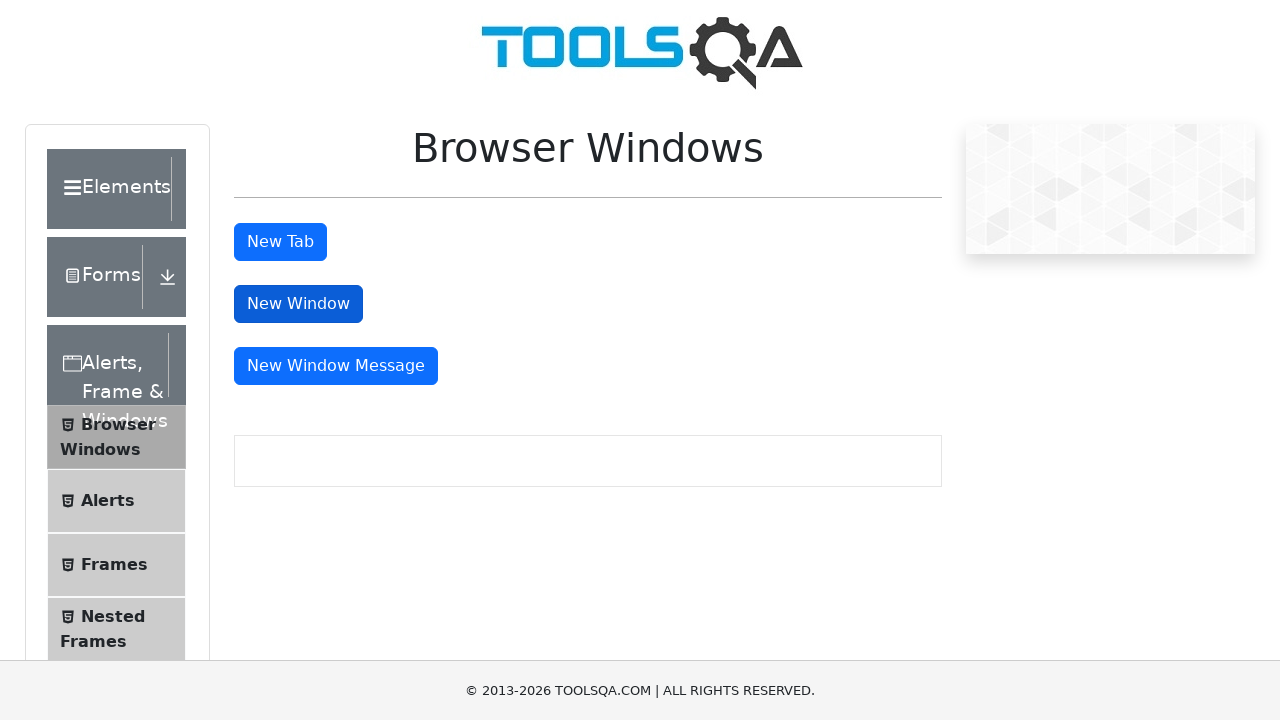

Closed a child window
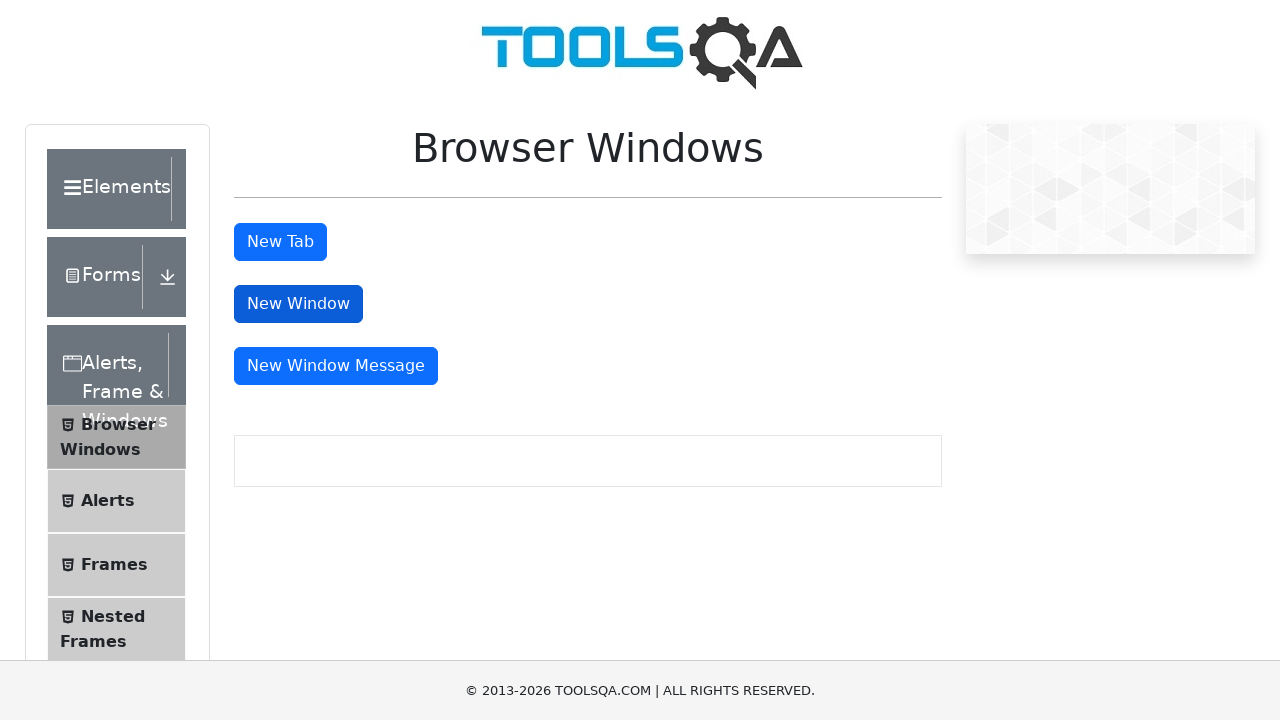

Waited for child window to be ready
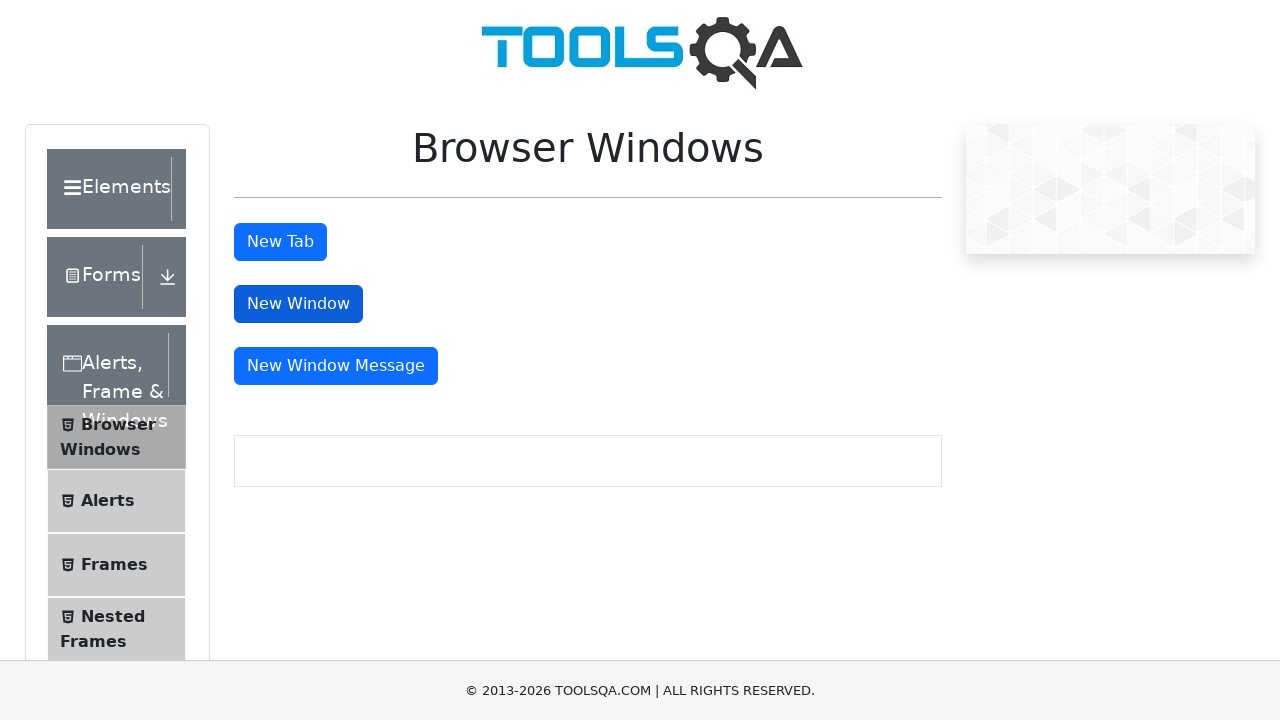

Closed a child window
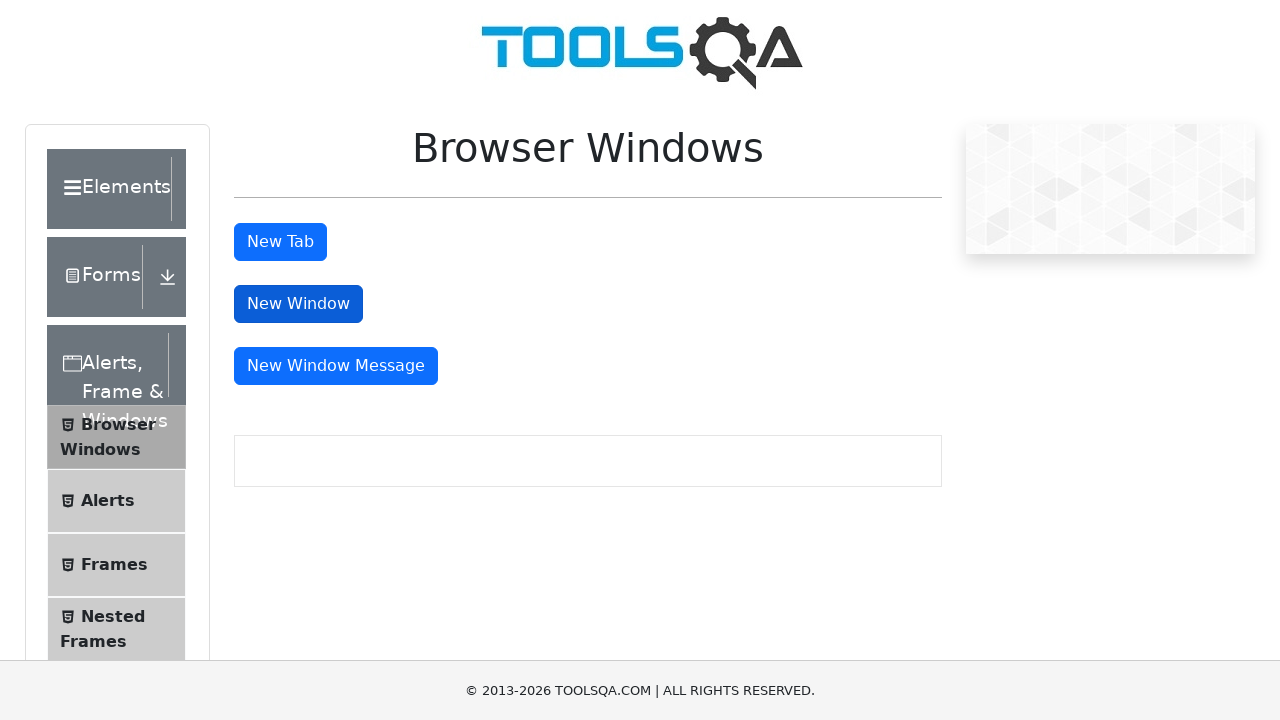

Brought main window to focus
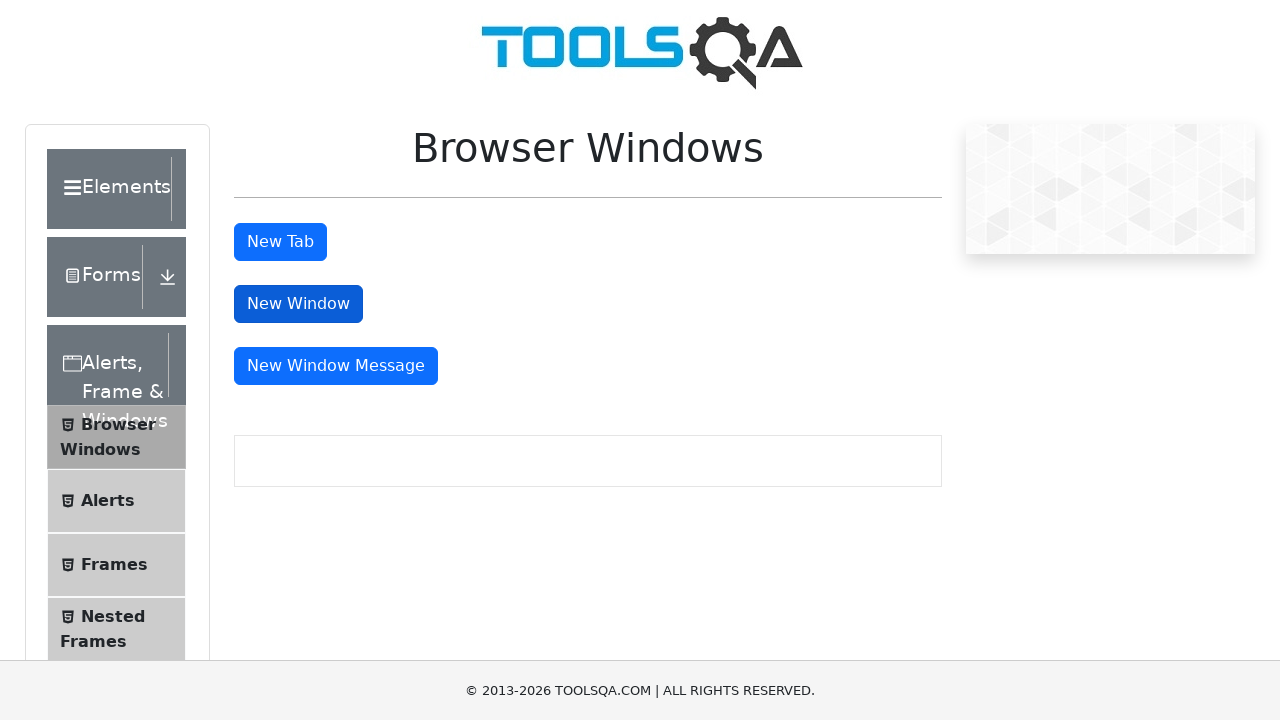

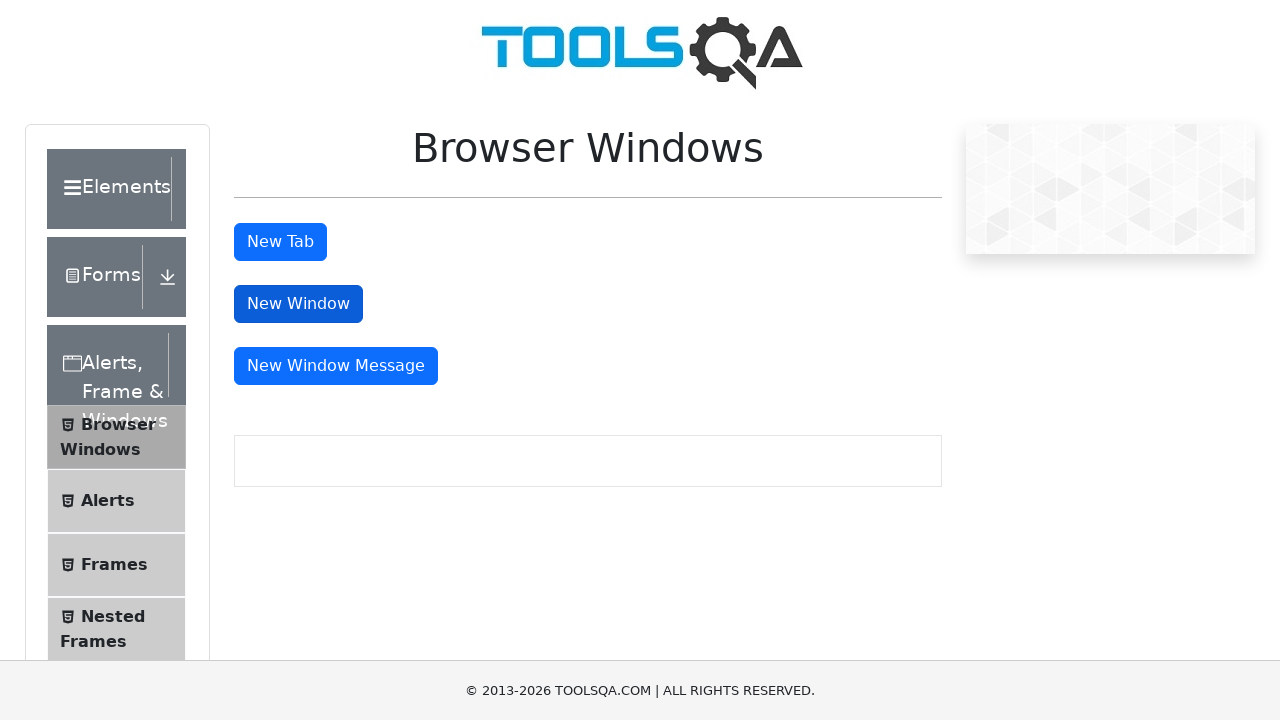